Tests alert handling functionality by triggering different types of alerts and interacting with them (accepting and dismissing)

Starting URL: https://rahulshettyacademy.com/AutomationPractice/

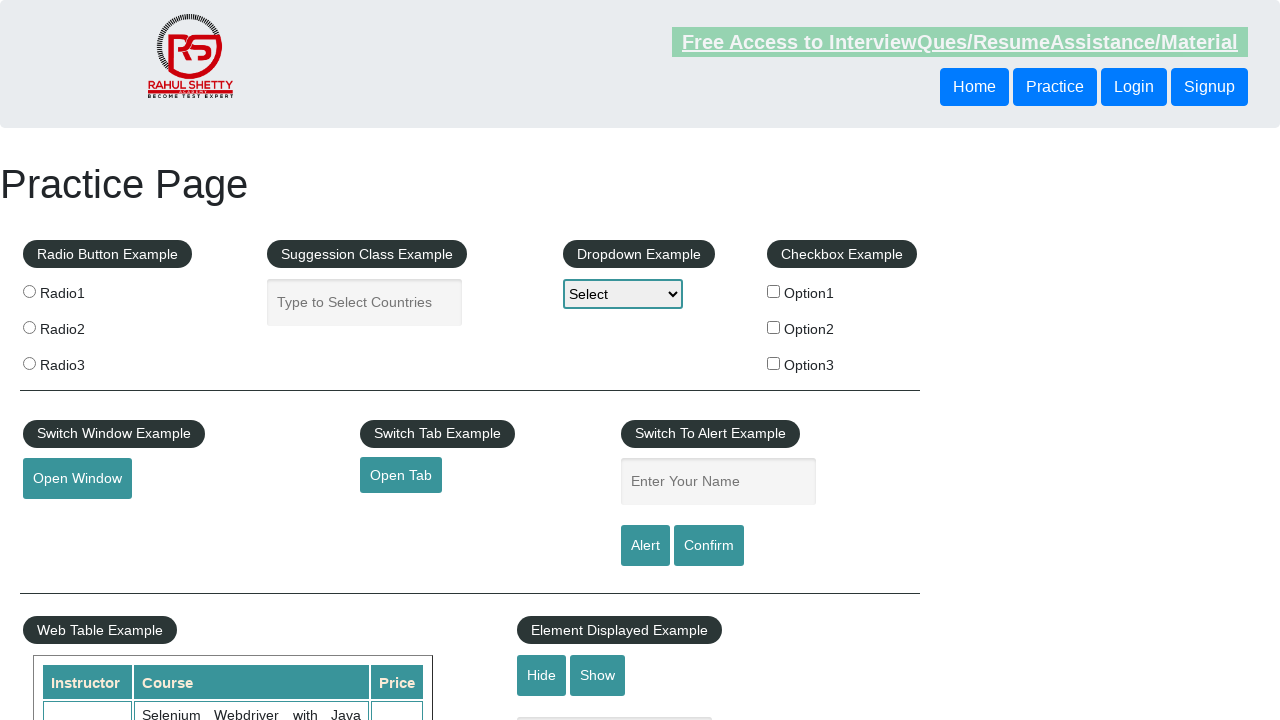

Entered 'Reshmi' in the name text field on #name
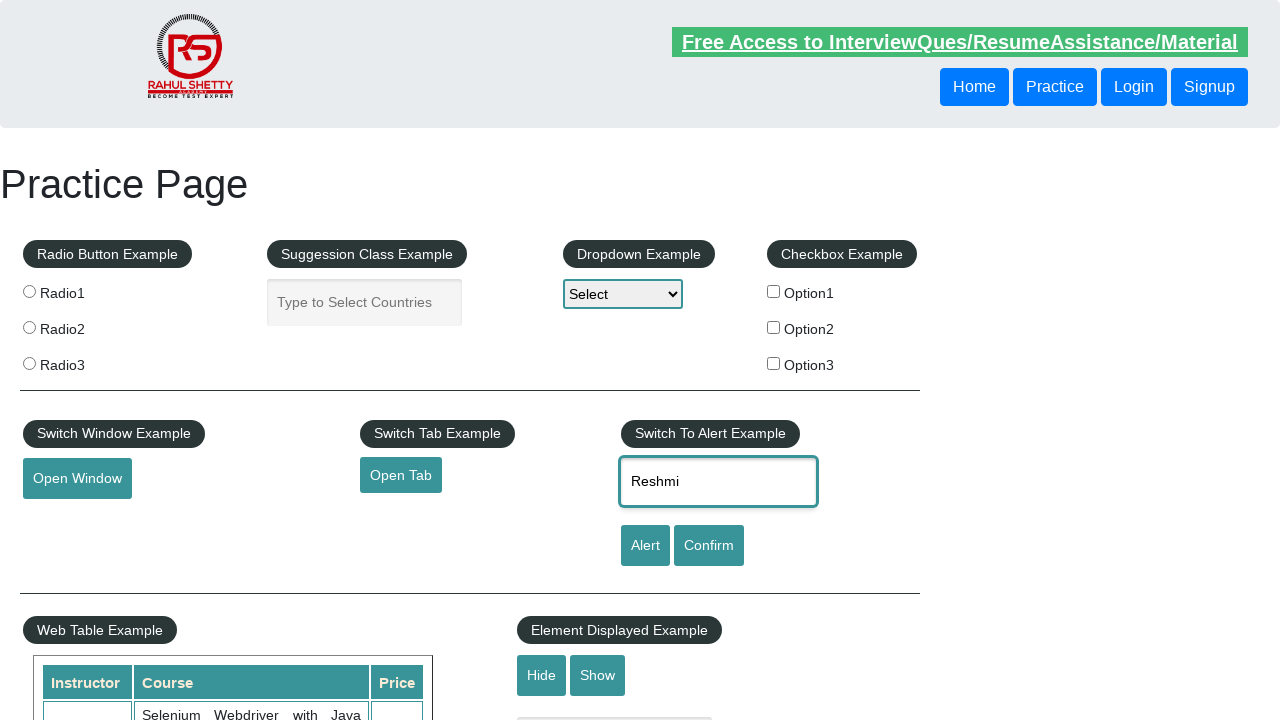

Clicked alert button to trigger simple alert at (645, 546) on [id='alertbtn']
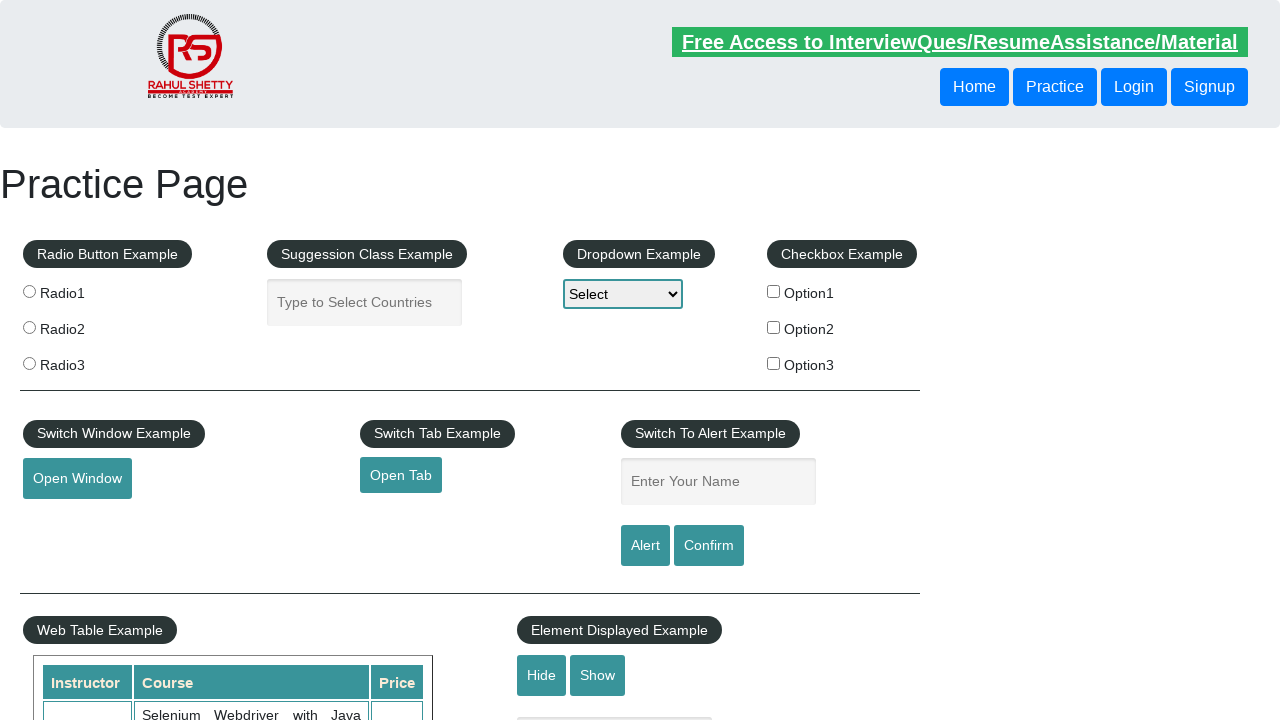

Set up dialog handler to accept alerts
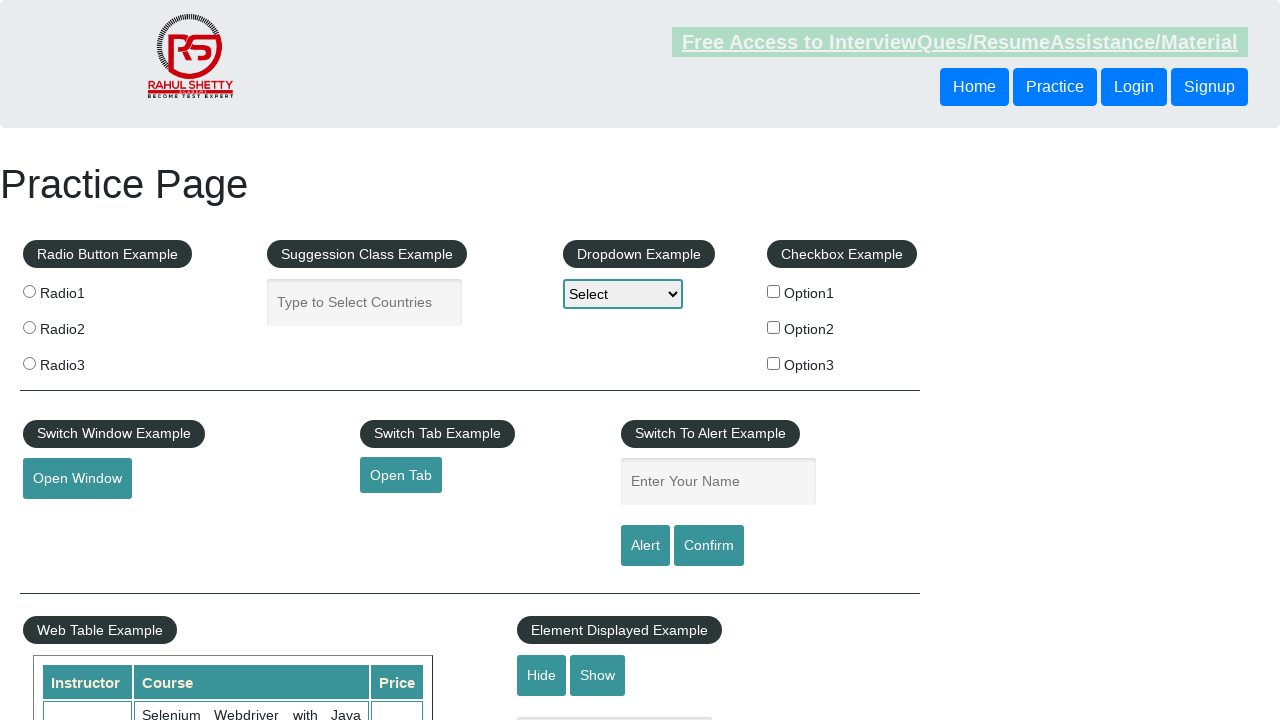

Clicked confirm button to trigger confirmation dialog at (709, 546) on #confirmbtn
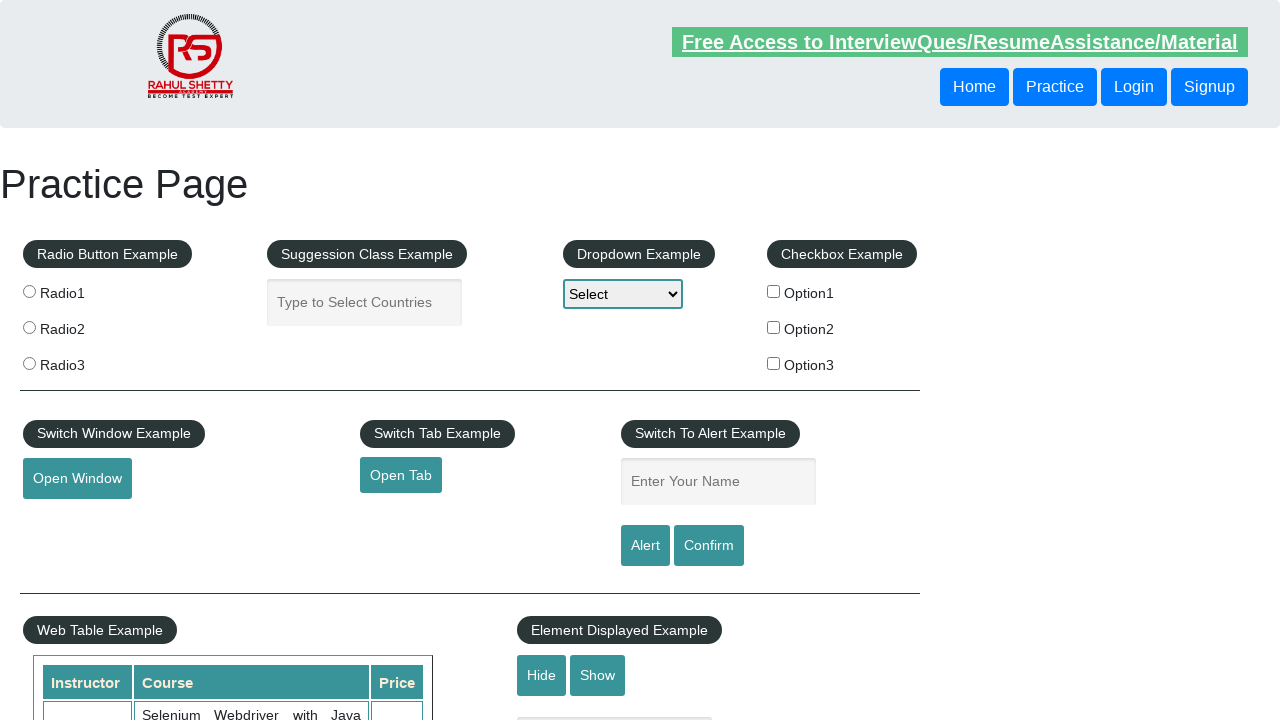

Set up dialog handler to dismiss confirmation dialog
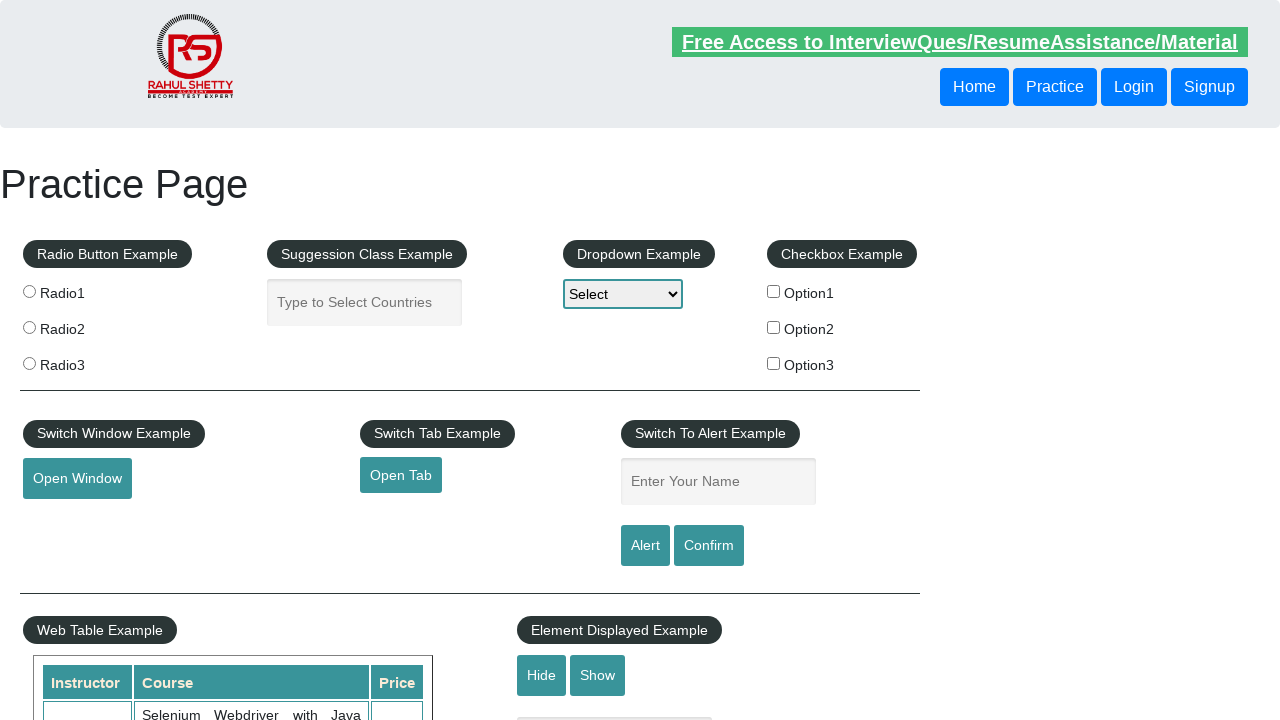

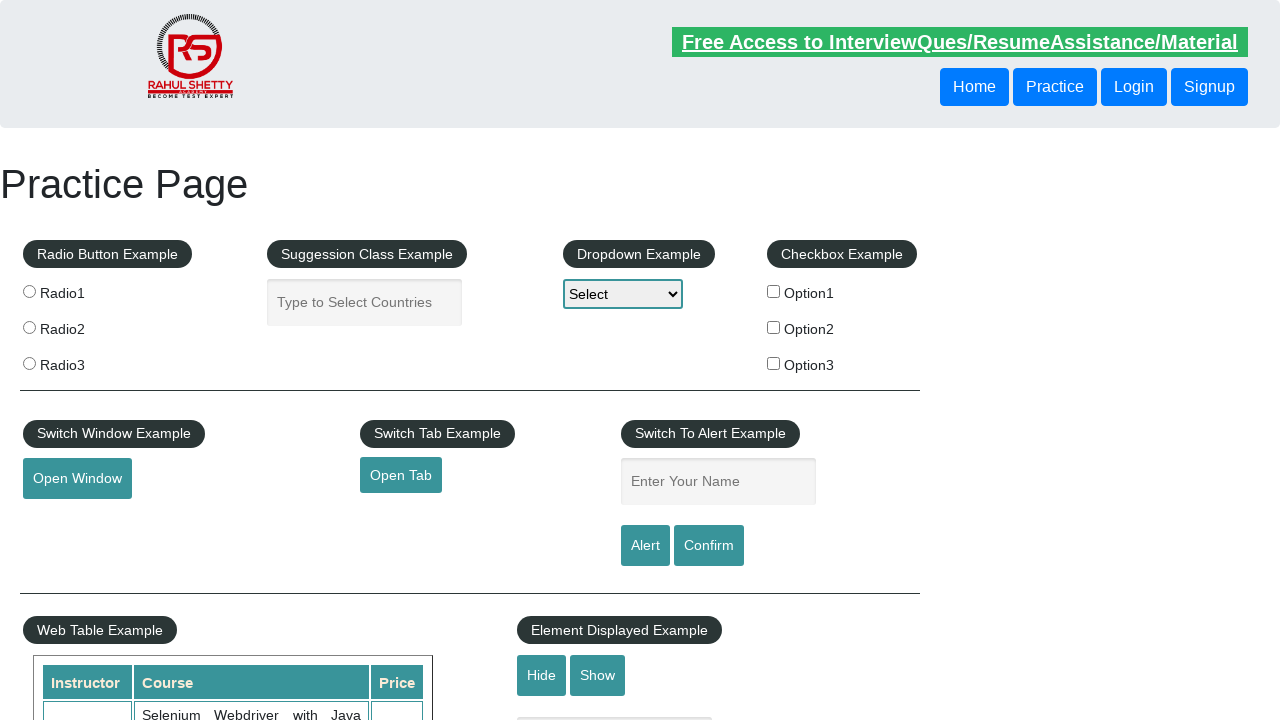